Tests the complete bank manager workflow by adding a customer, opening an account, and verifying customer data in the customers list

Starting URL: https://www.globalsqa.com/angularJs-protractor/BankingProject/#/login

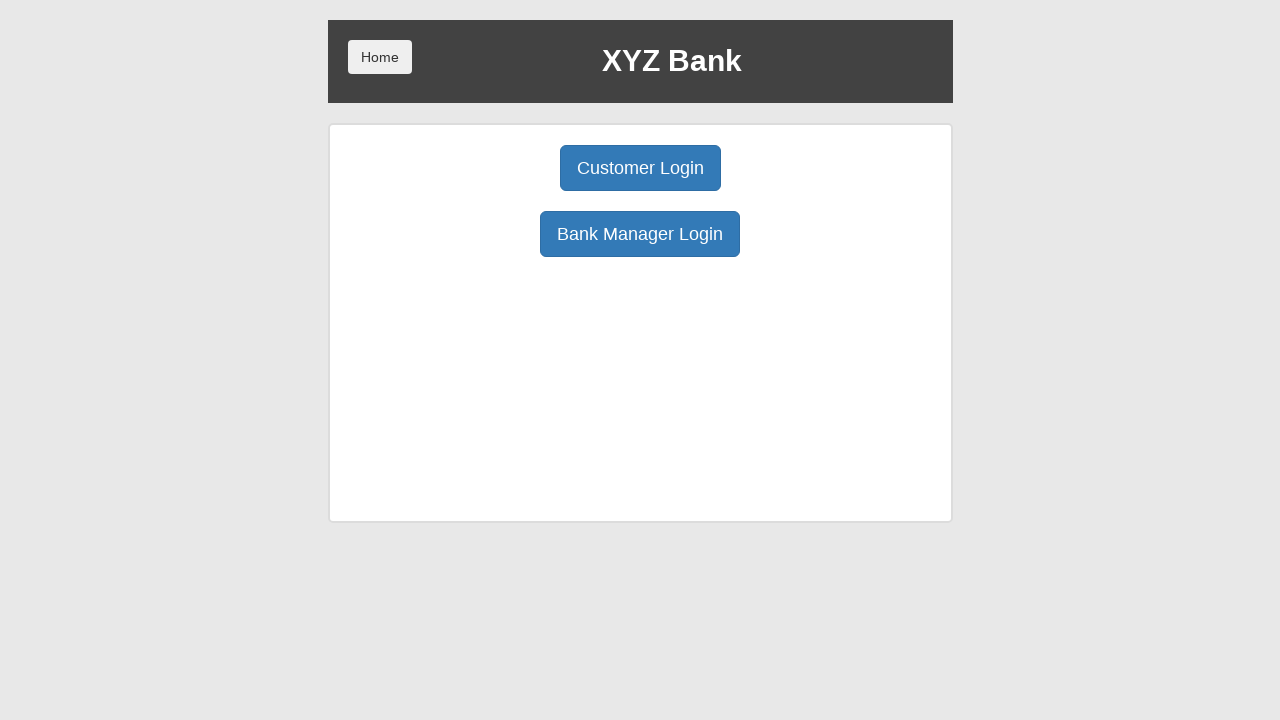

Clicked Bank Manager Login button at (640, 234) on button:has-text('Bank Manager Login')
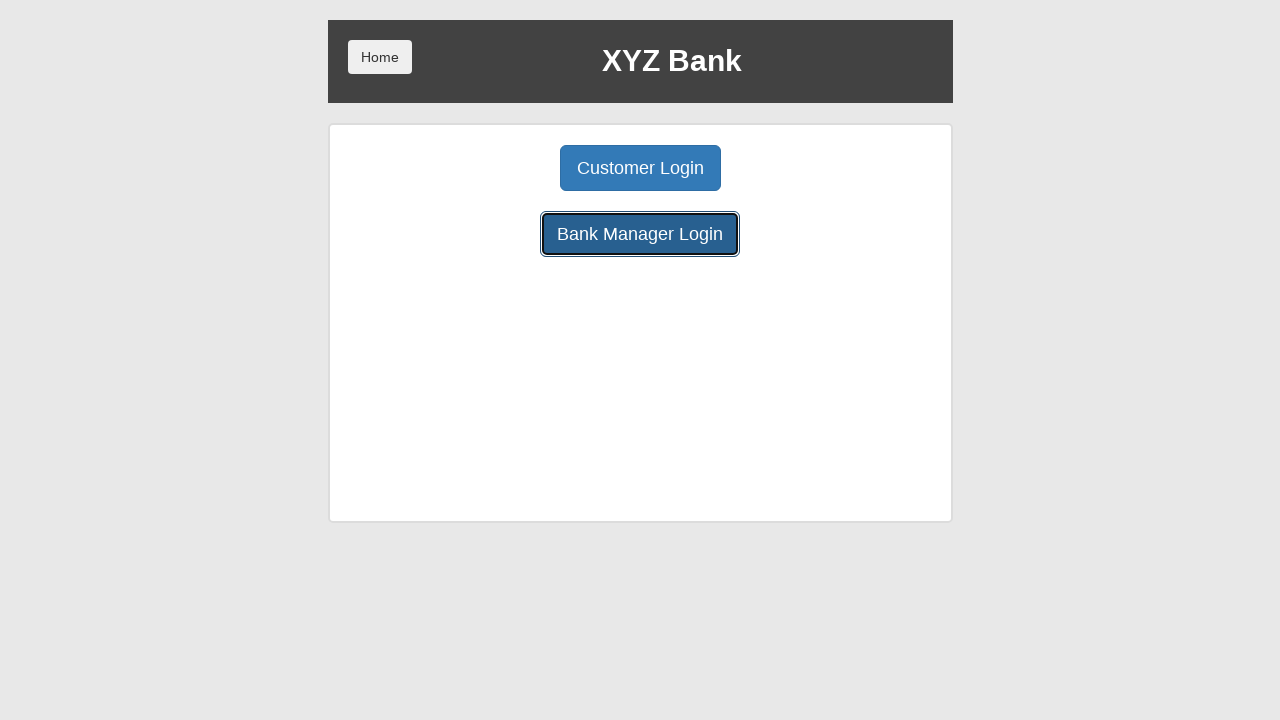

Clicked Add Customer tab at (502, 168) on button:has-text('Add Customer')
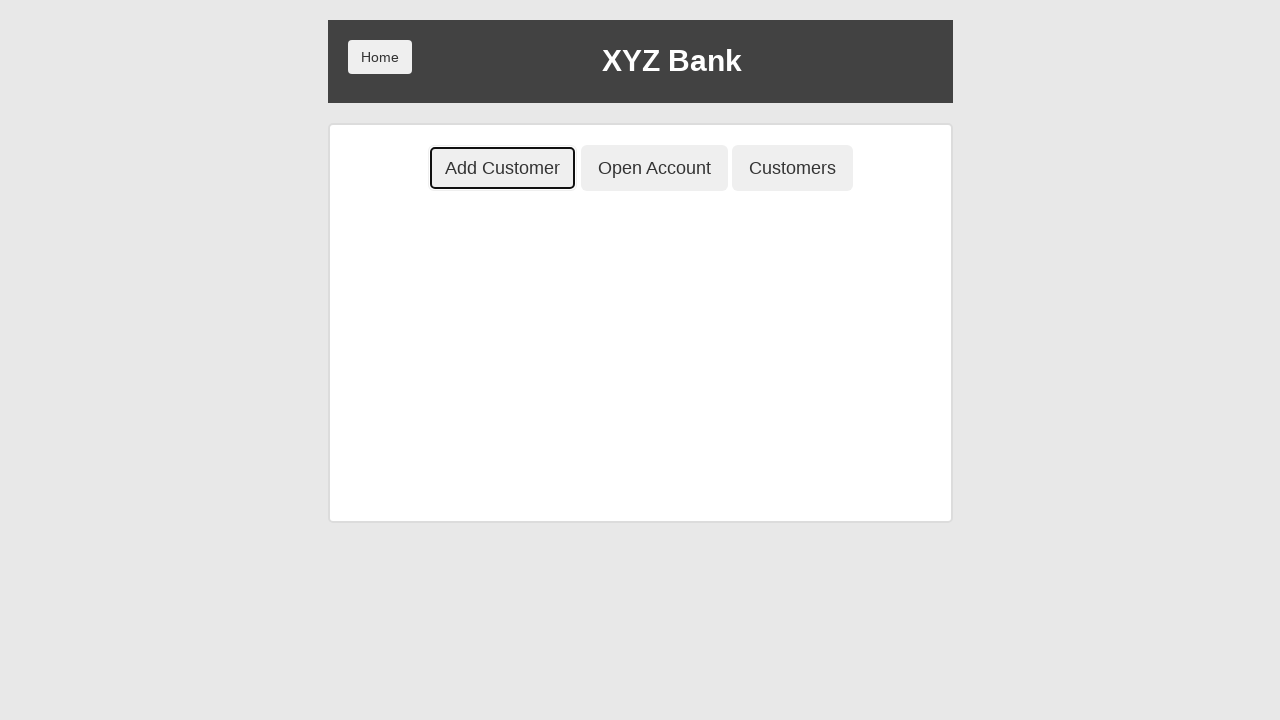

Filled First Name field with 'Ahmet' on input[placeholder='First Name']
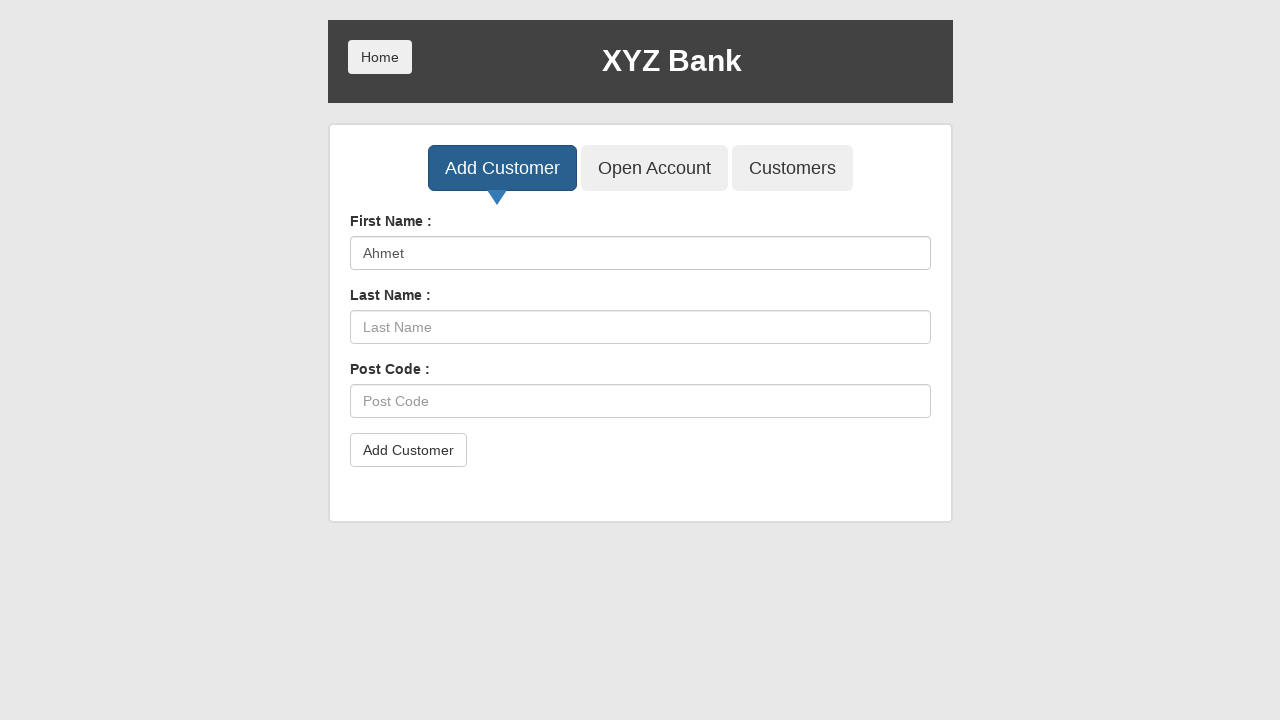

Filled Last Name field with 'Baldir' on input[placeholder='Last Name']
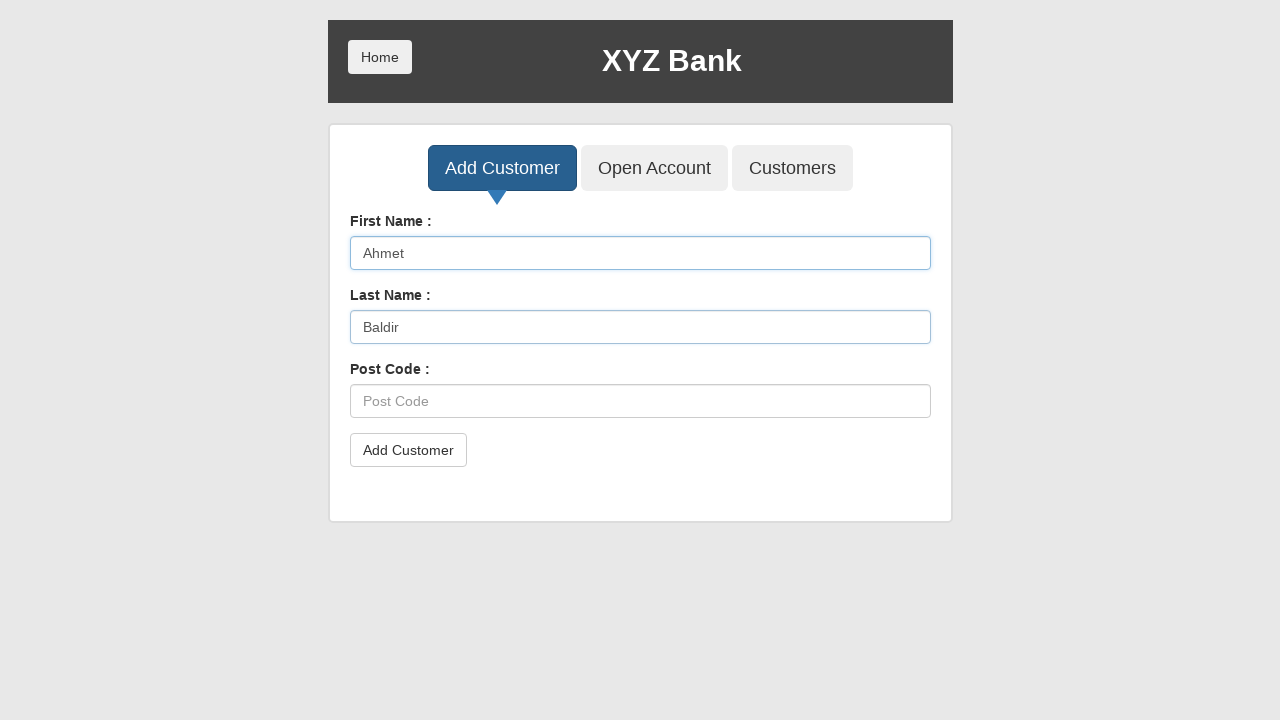

Filled Post Code field with '13123' on input[placeholder='Post Code']
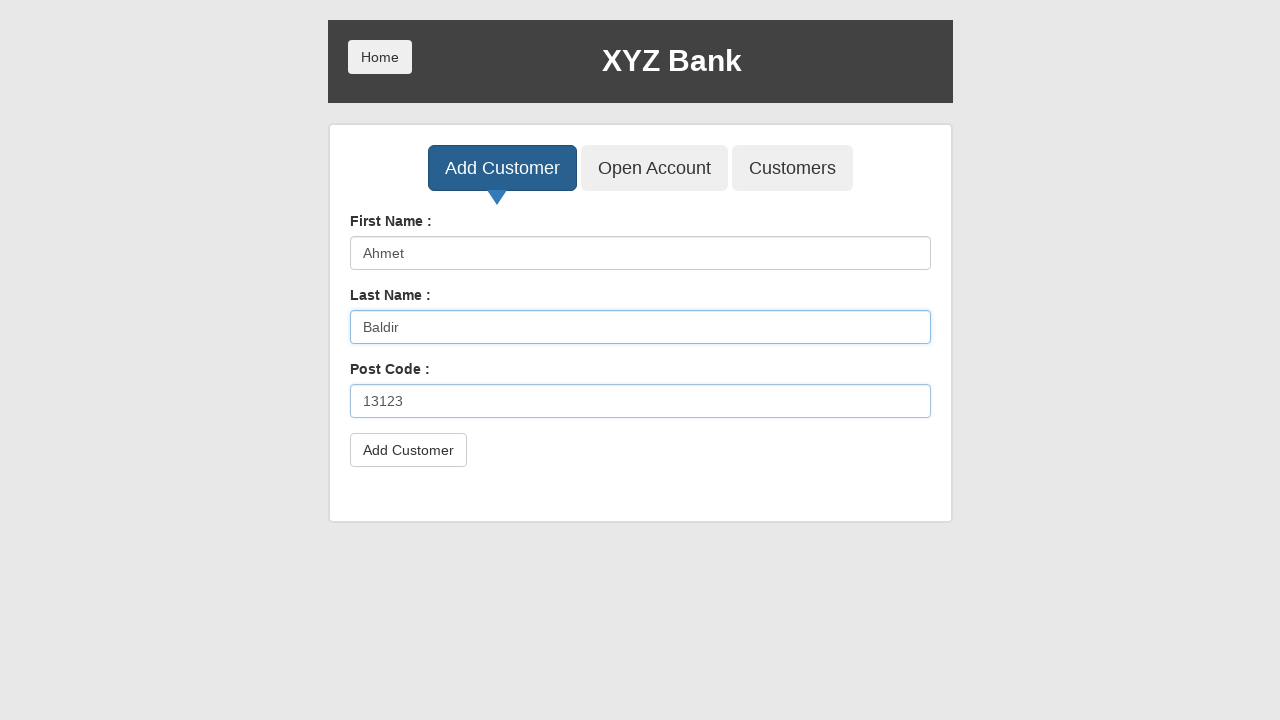

Clicked submit button to add customer at (408, 450) on button[type='submit']
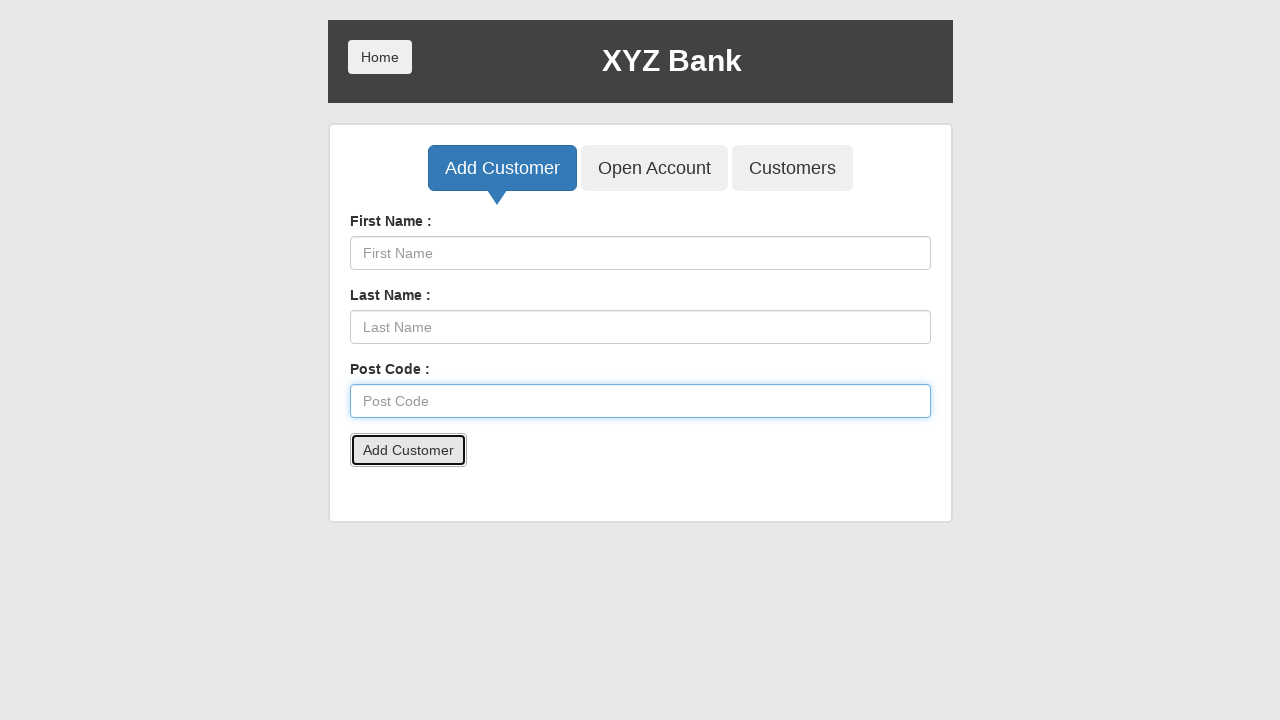

Accepted success alert for customer addition
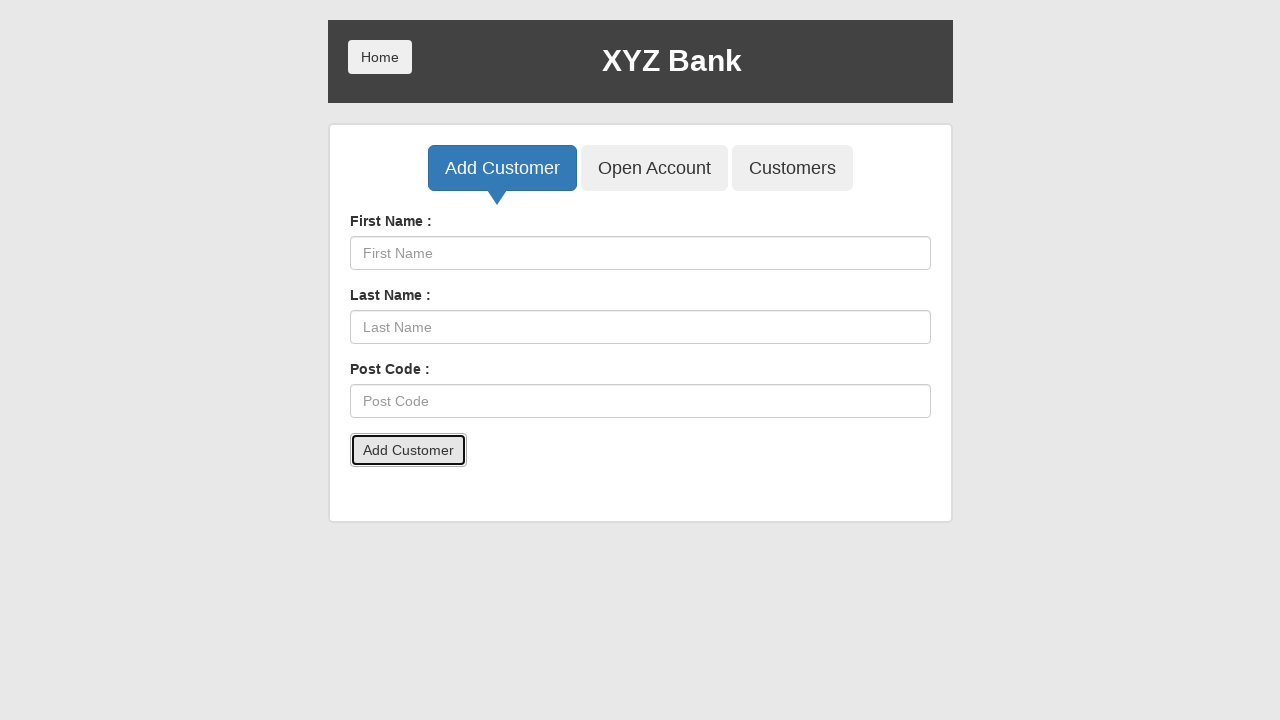

Clicked Open Account tab at (654, 168) on button:has-text('Open Account')
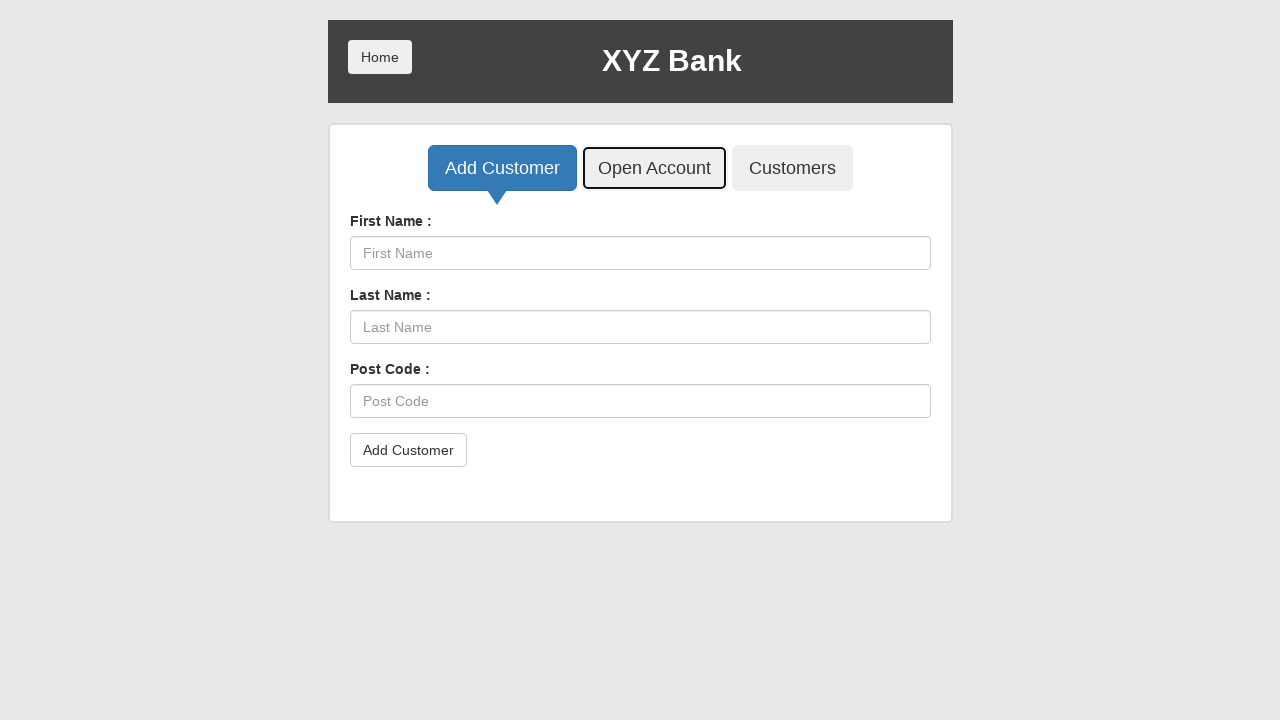

Selected customer 'Ahmet Baldir' from dropdown on select#userSelect
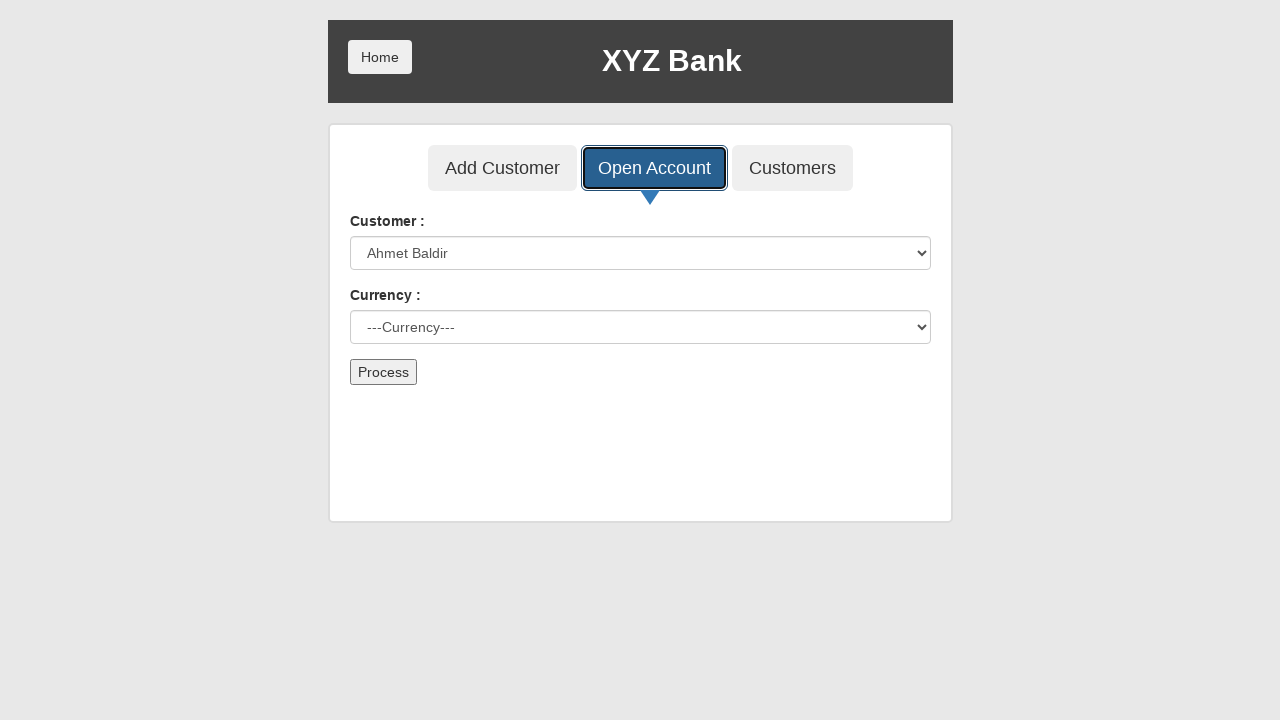

Selected 'Dollar' currency from dropdown on select#currency
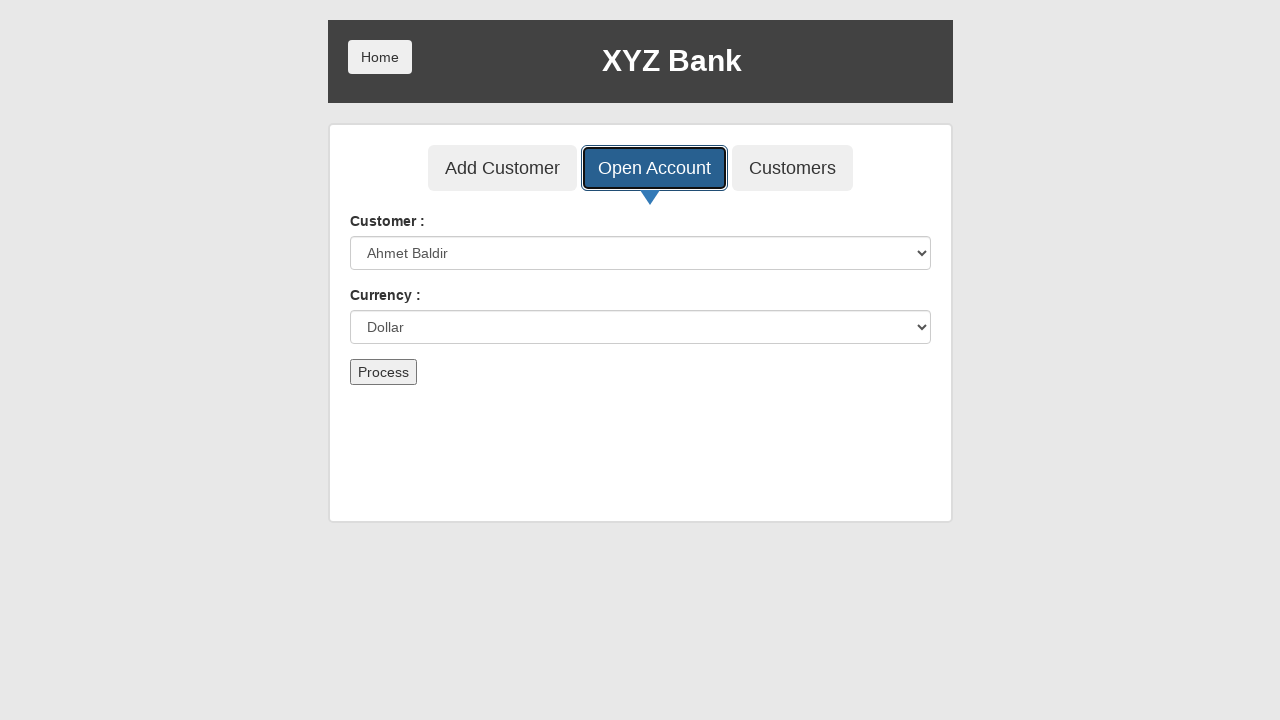

Clicked Process button to create account at (383, 372) on button[type='submit']:has-text('Process')
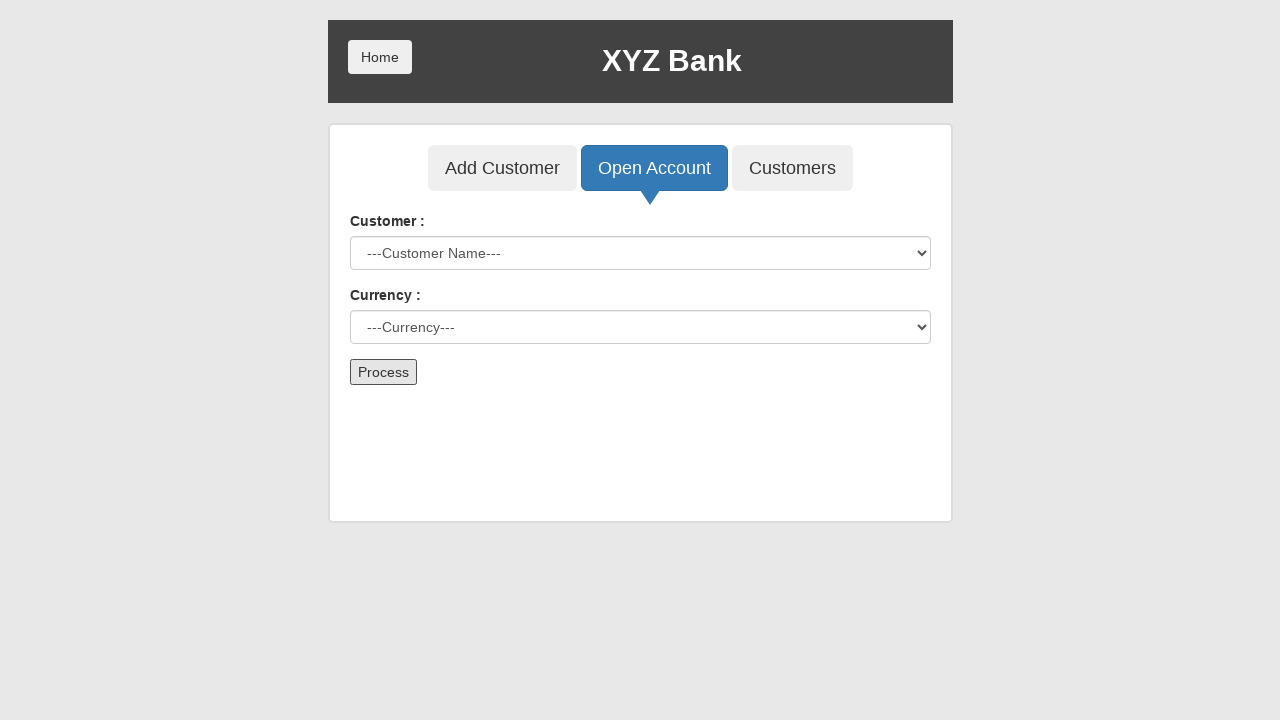

Accepted success alert for account creation
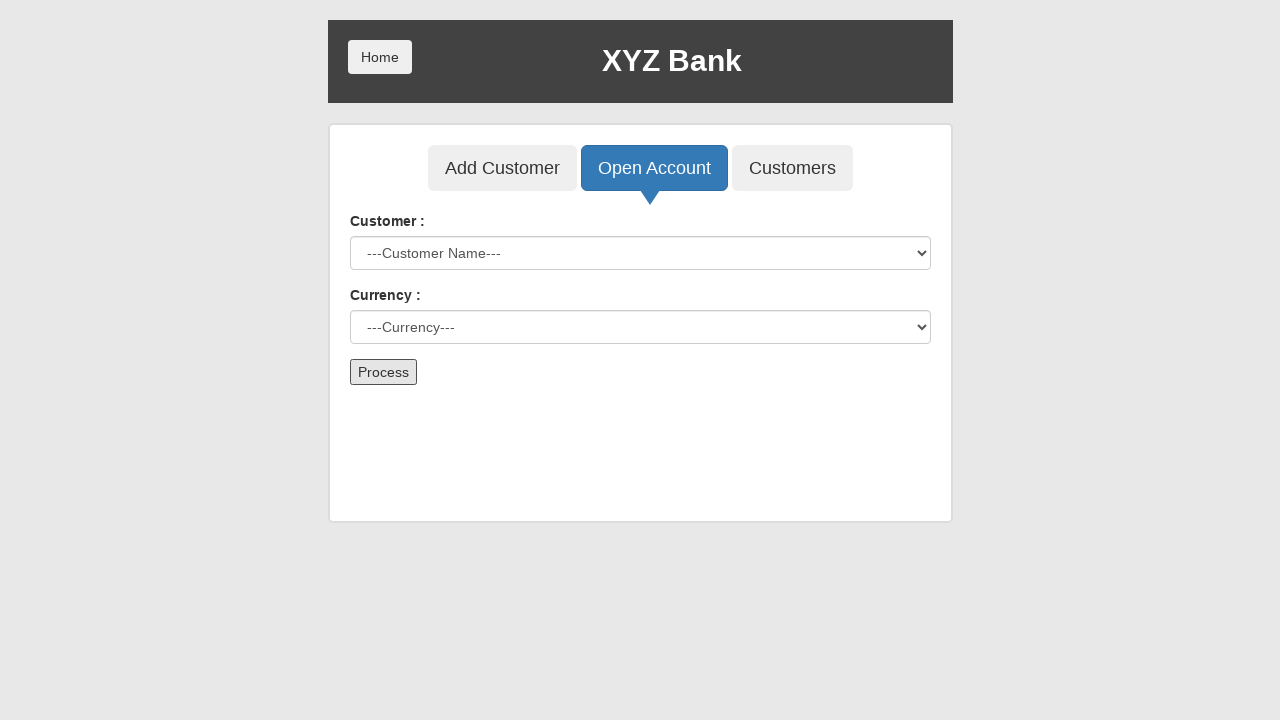

Clicked Customers tab to view customer list at (792, 168) on button:has-text('Customers')
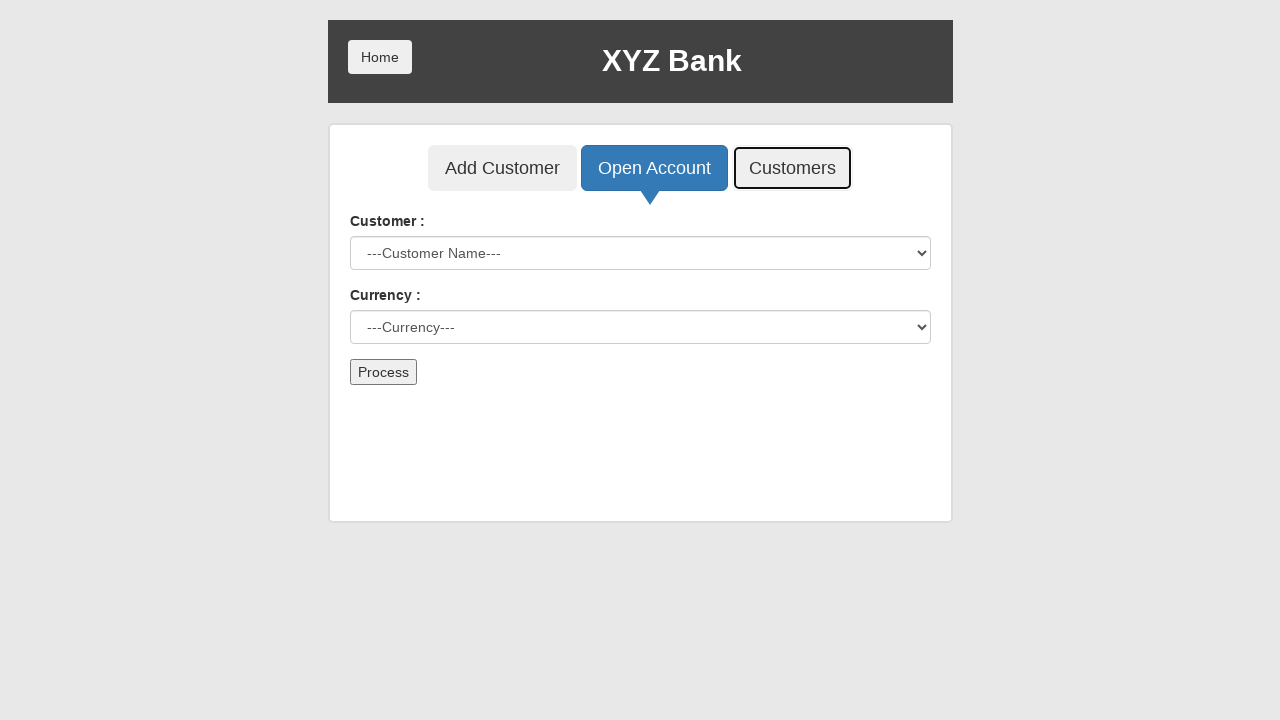

Verified customer first name 'Ahmet' is displayed in table
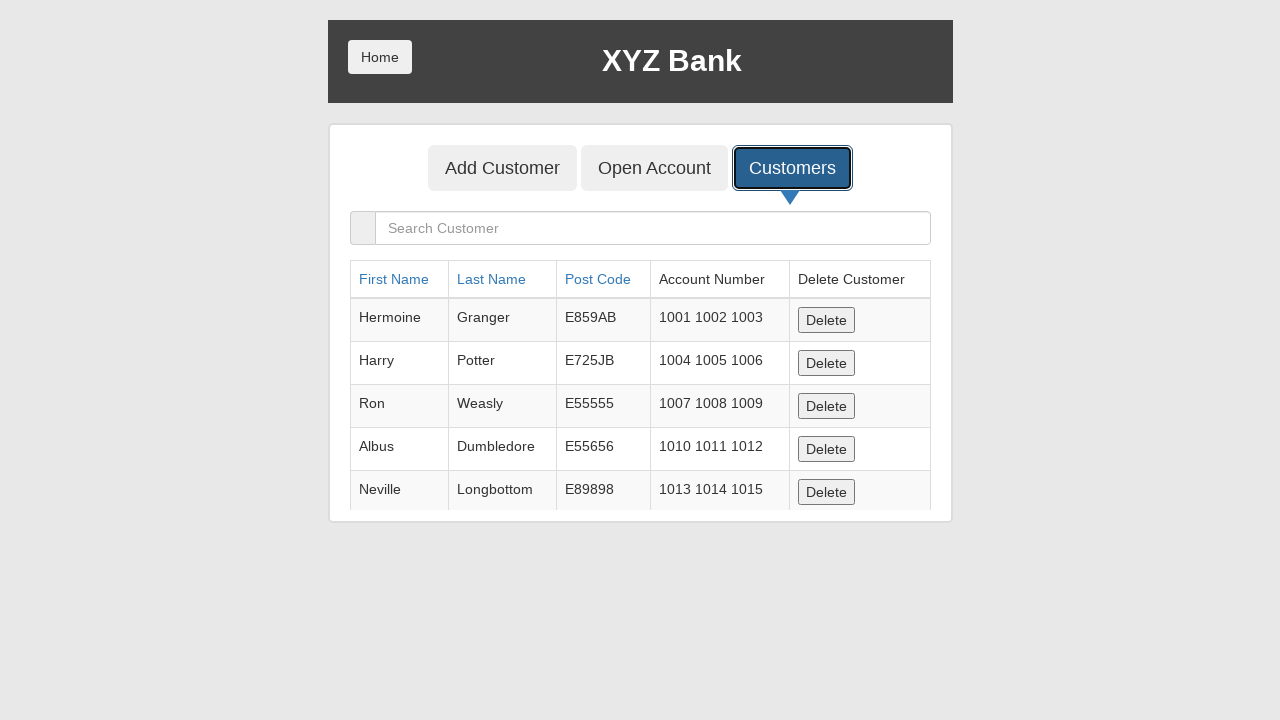

Verified customer last name 'Baldir' is displayed in table
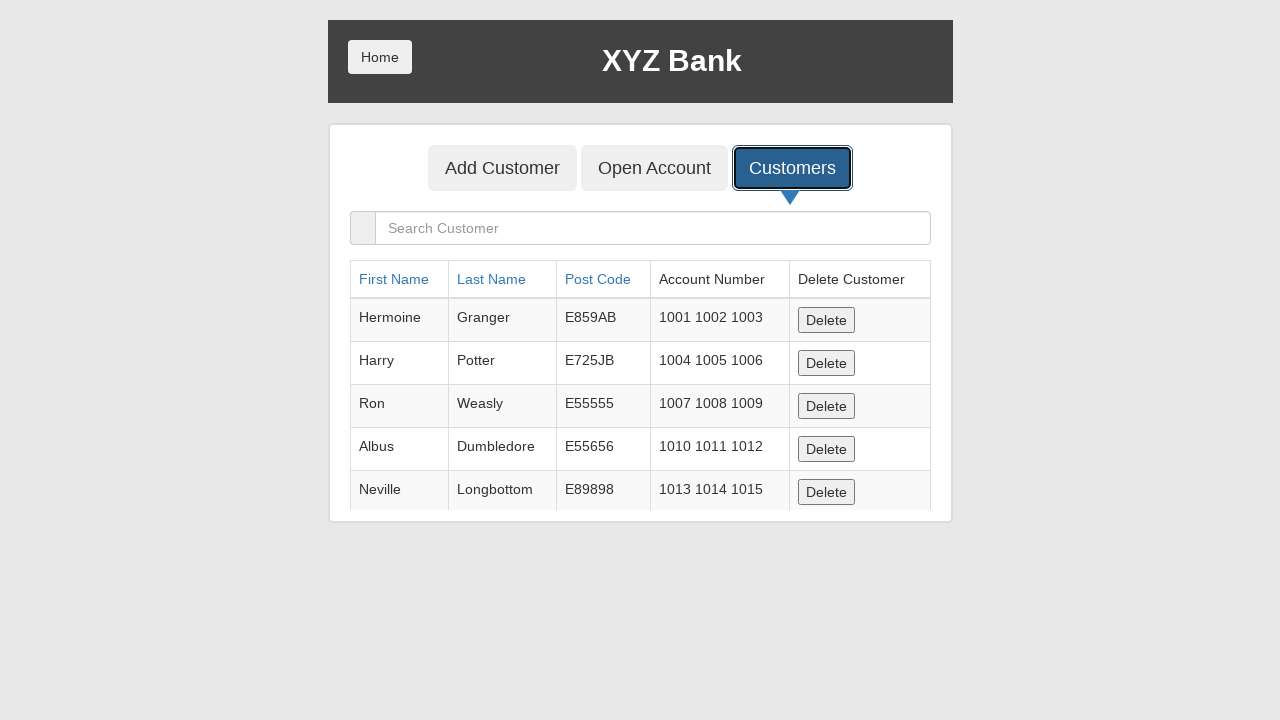

Verified customer post code '13123' is displayed in table
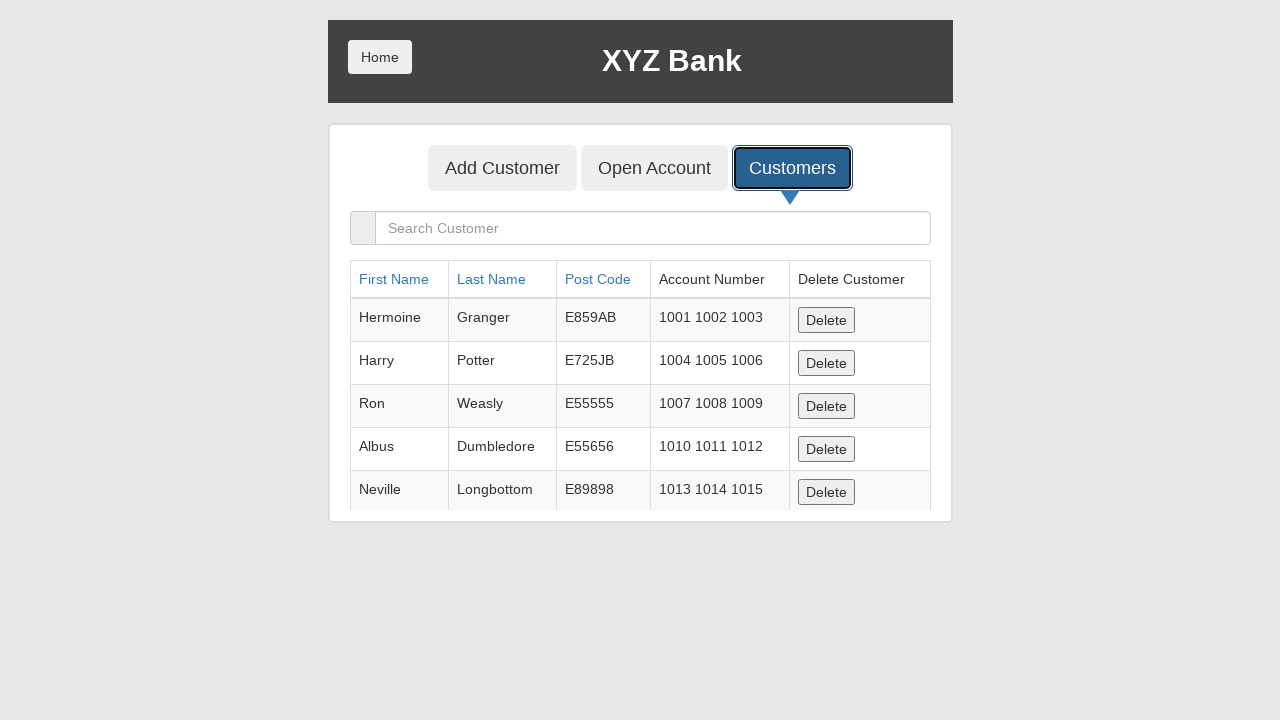

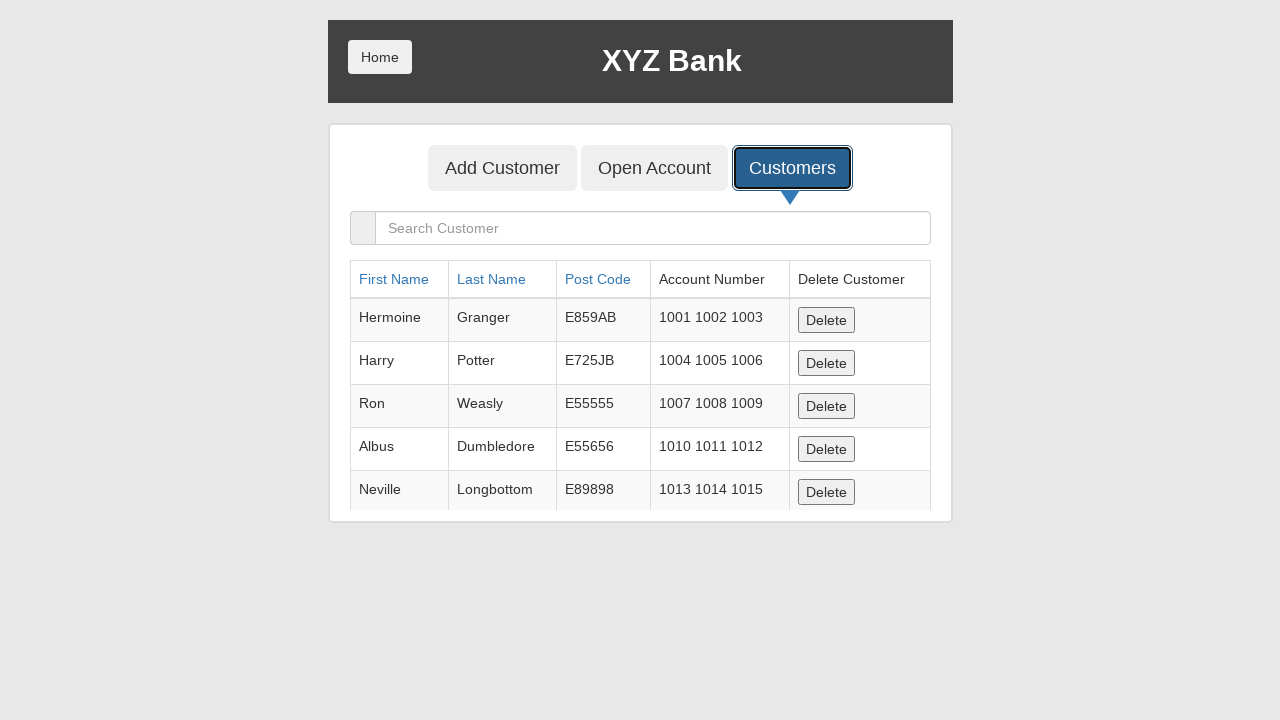